Navigates from the DemoQA homepage to the Elements section page to verify basic navigation works.

Starting URL: https://demoqa.com

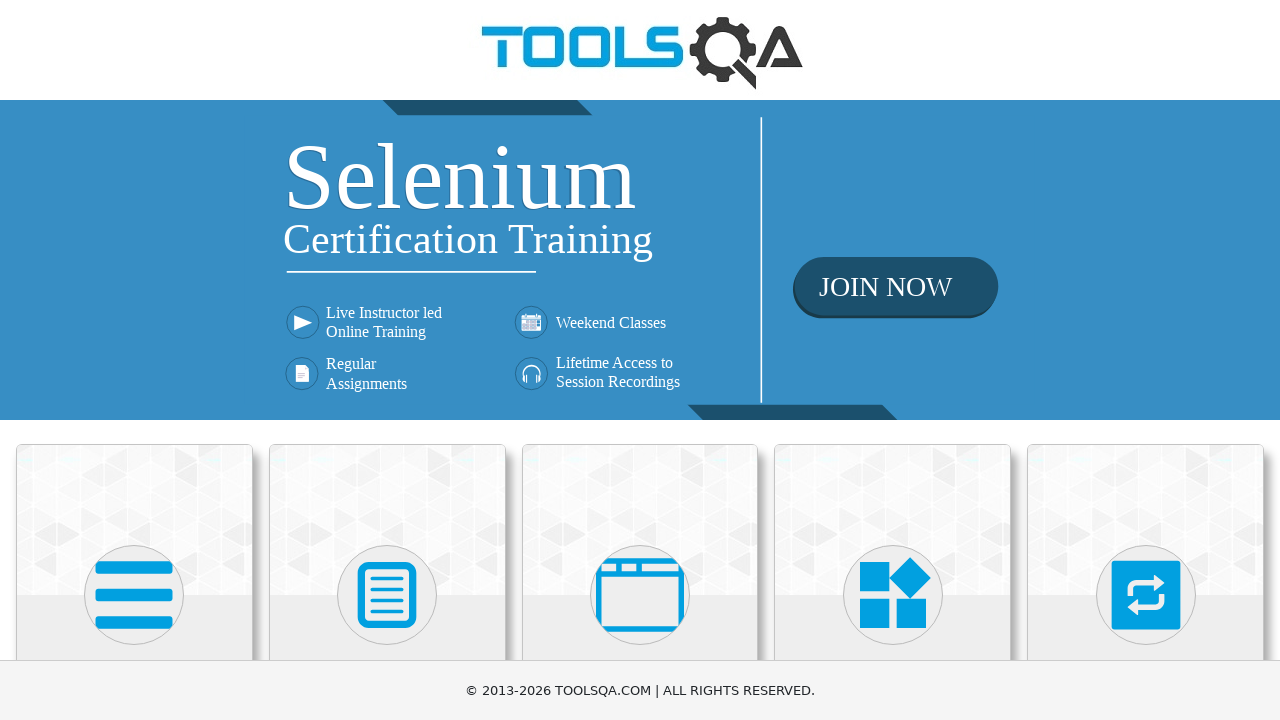

Navigated to DemoQA Elements page
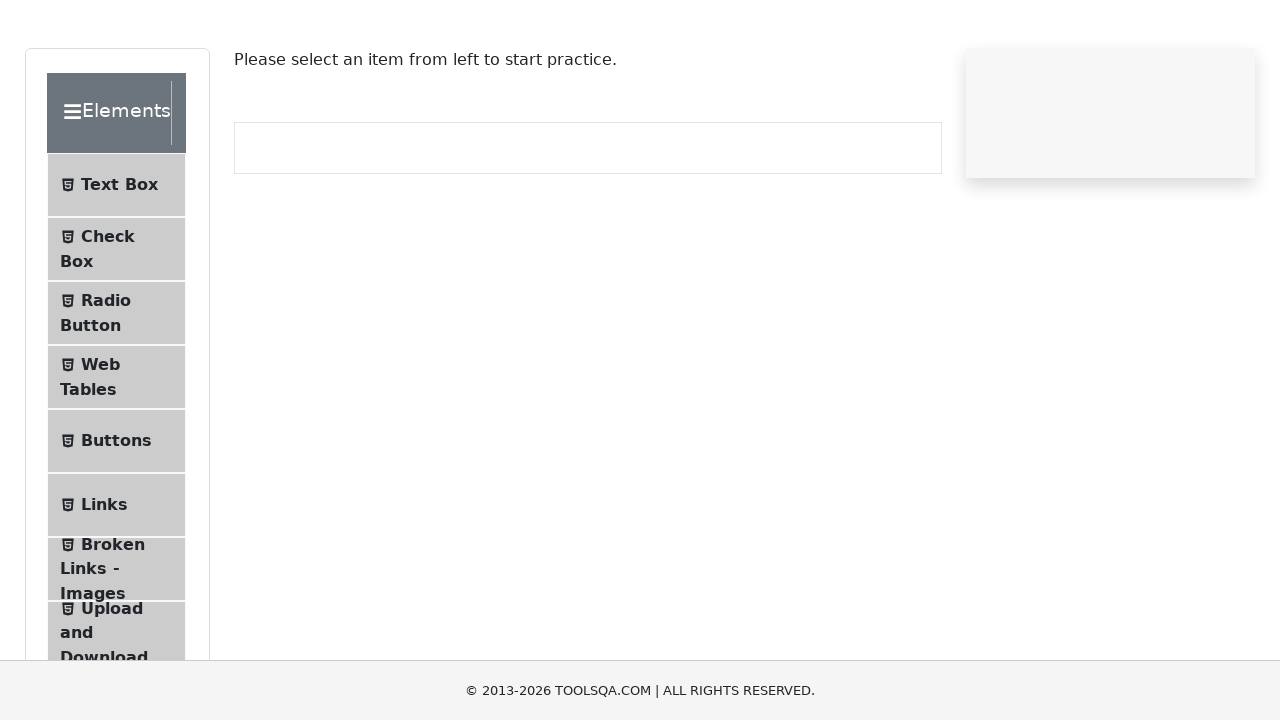

Elements page loaded successfully - left panel visible
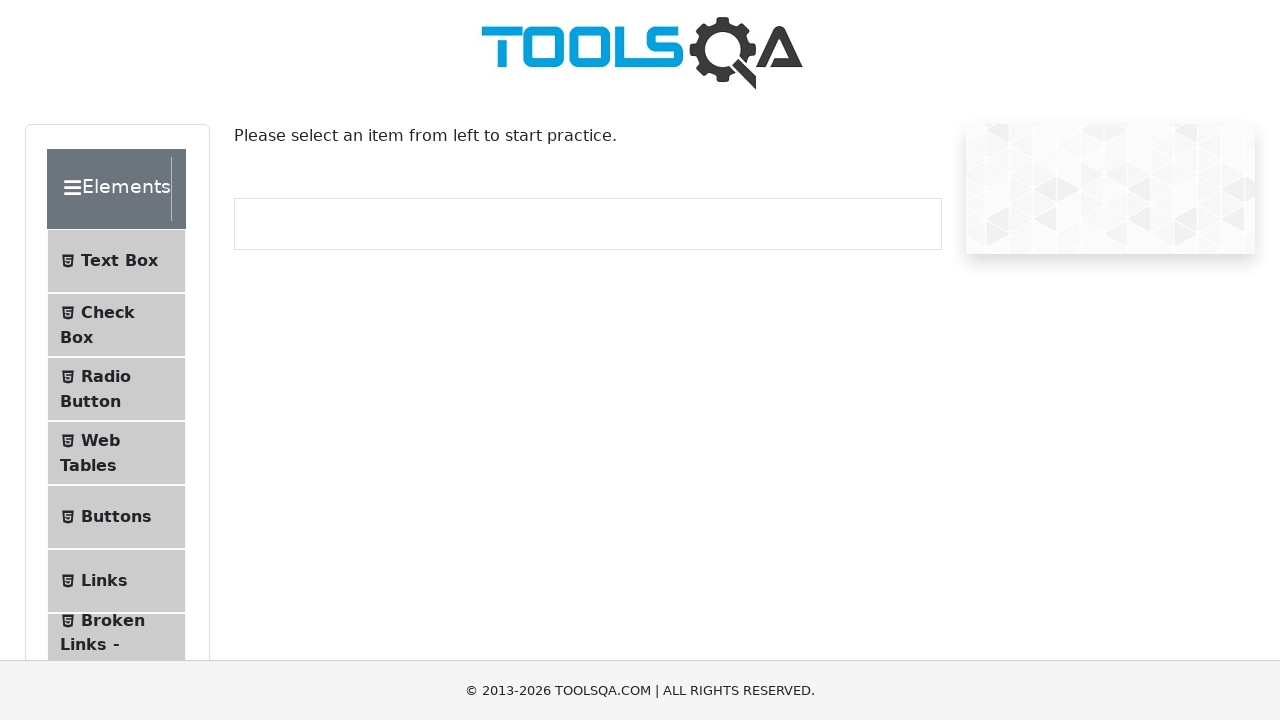

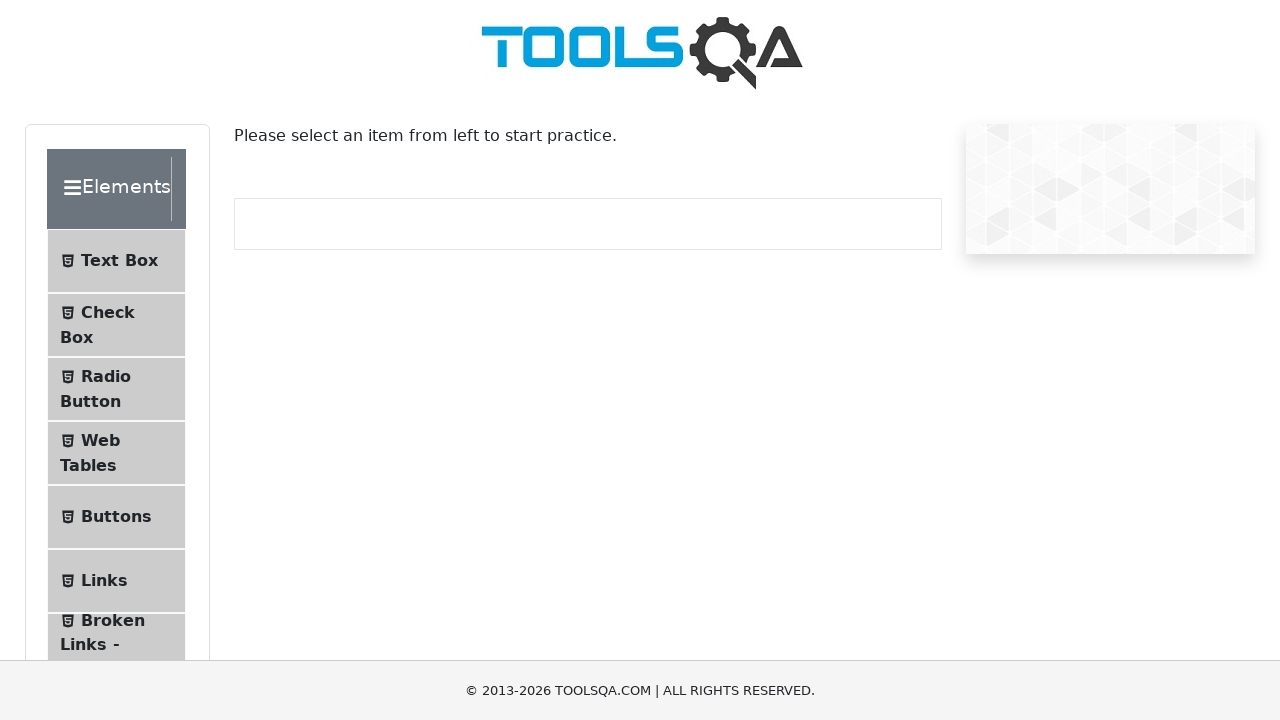